Tests mouse hover functionality by hovering over a "Mouse Hover" element to reveal a dropdown menu, then hovering over and clicking the "Reload" option.

Starting URL: https://rahulshettyacademy.com/AutomationPractice/

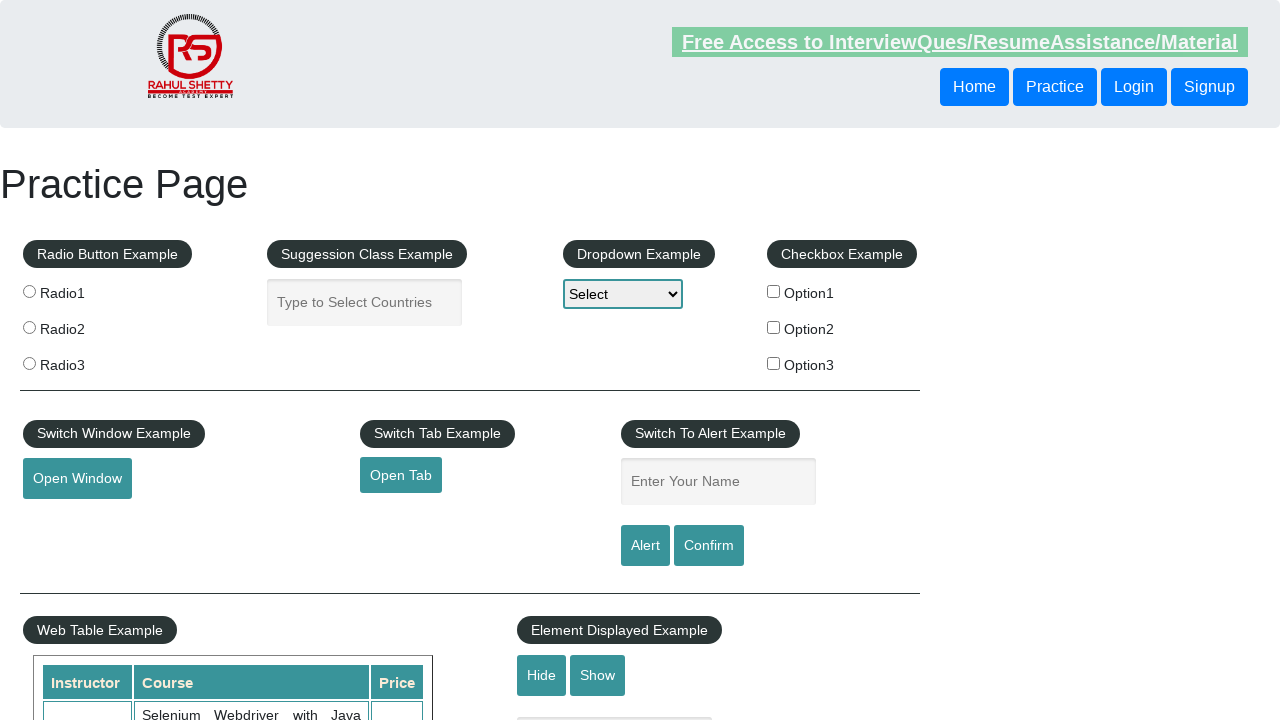

Navigated to https://rahulshettyacademy.com/AutomationPractice/
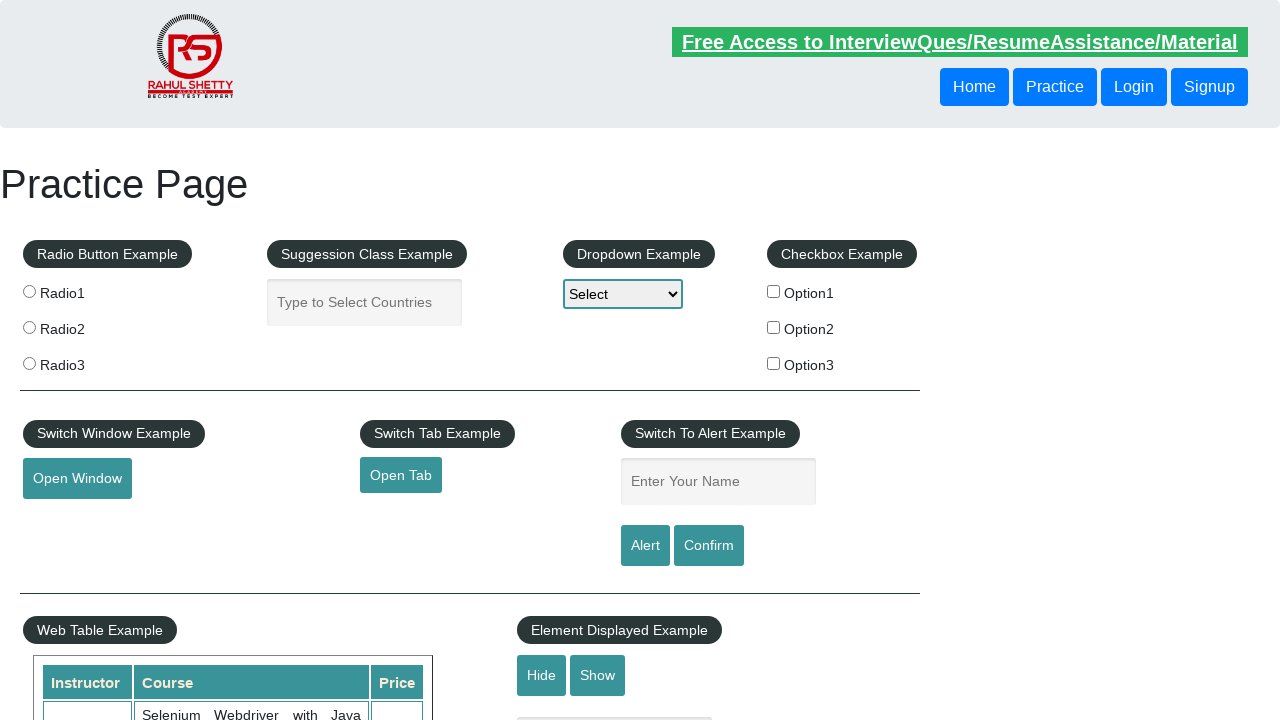

Hovered over Mouse Hover element to reveal dropdown menu at (83, 361) on #mousehover
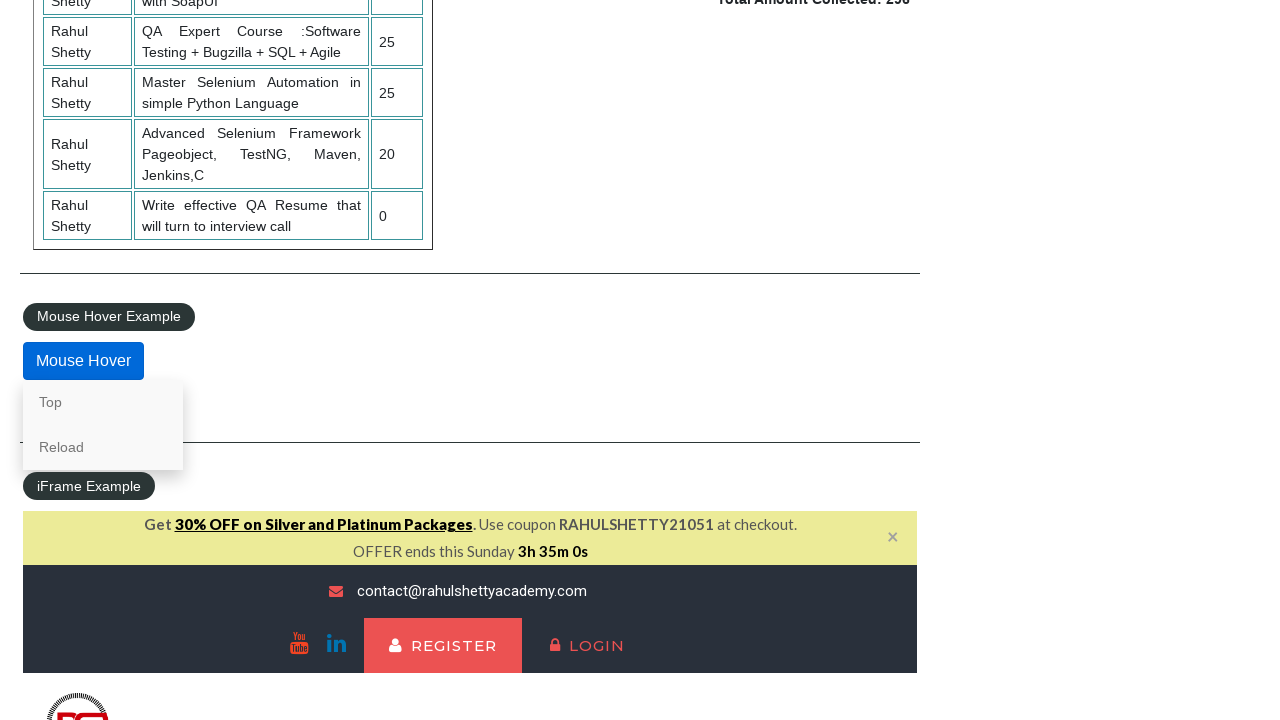

Hovered over Reload option in dropdown menu at (103, 447) on a:text('Reload')
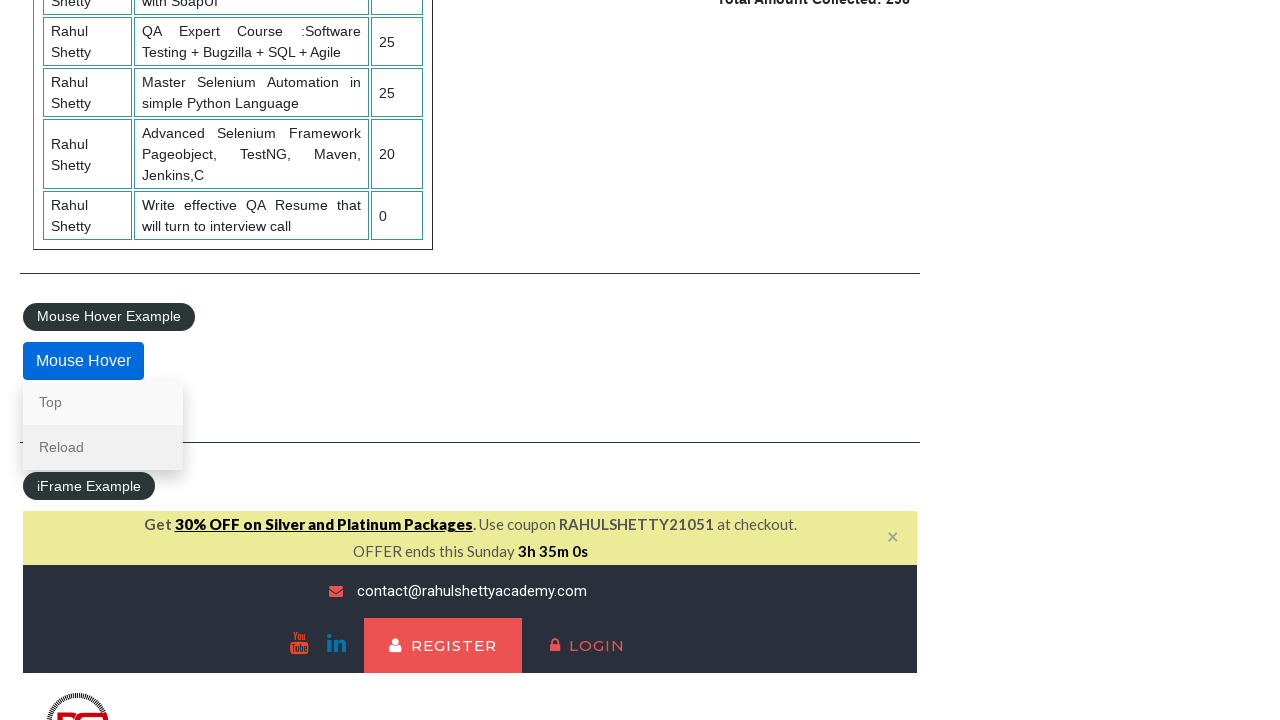

Clicked Reload option at (103, 447) on a:text('Reload')
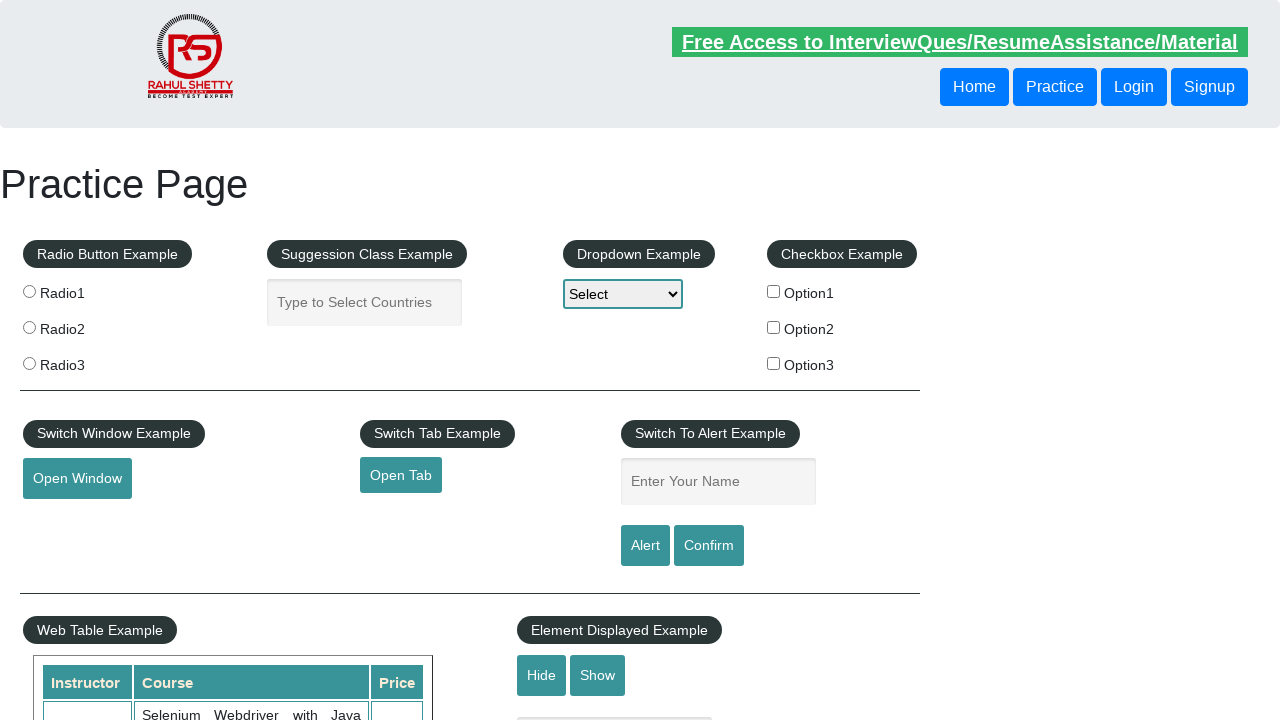

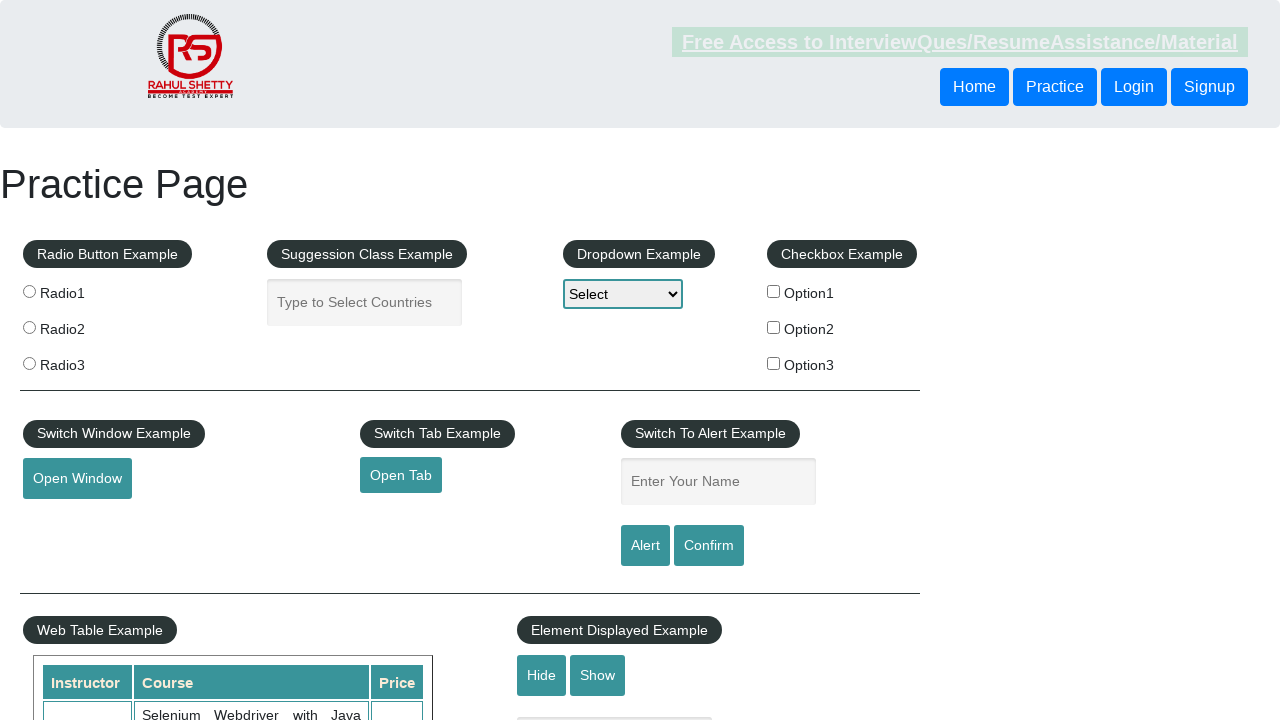